Tests adding elements to a page by clicking the "Add Element" button twice using JavaScript executor

Starting URL: https://the-internet.herokuapp.com/add_remove_elements/

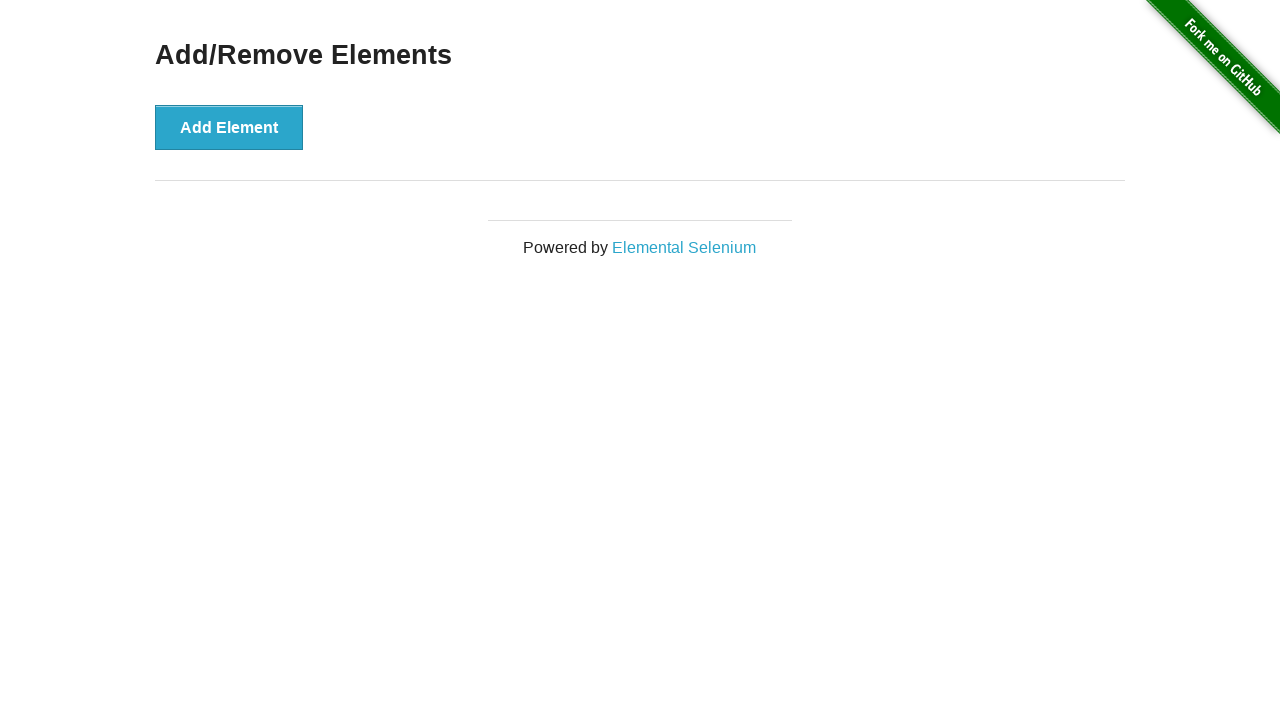

Located the 'Add Element' button using XPath selector
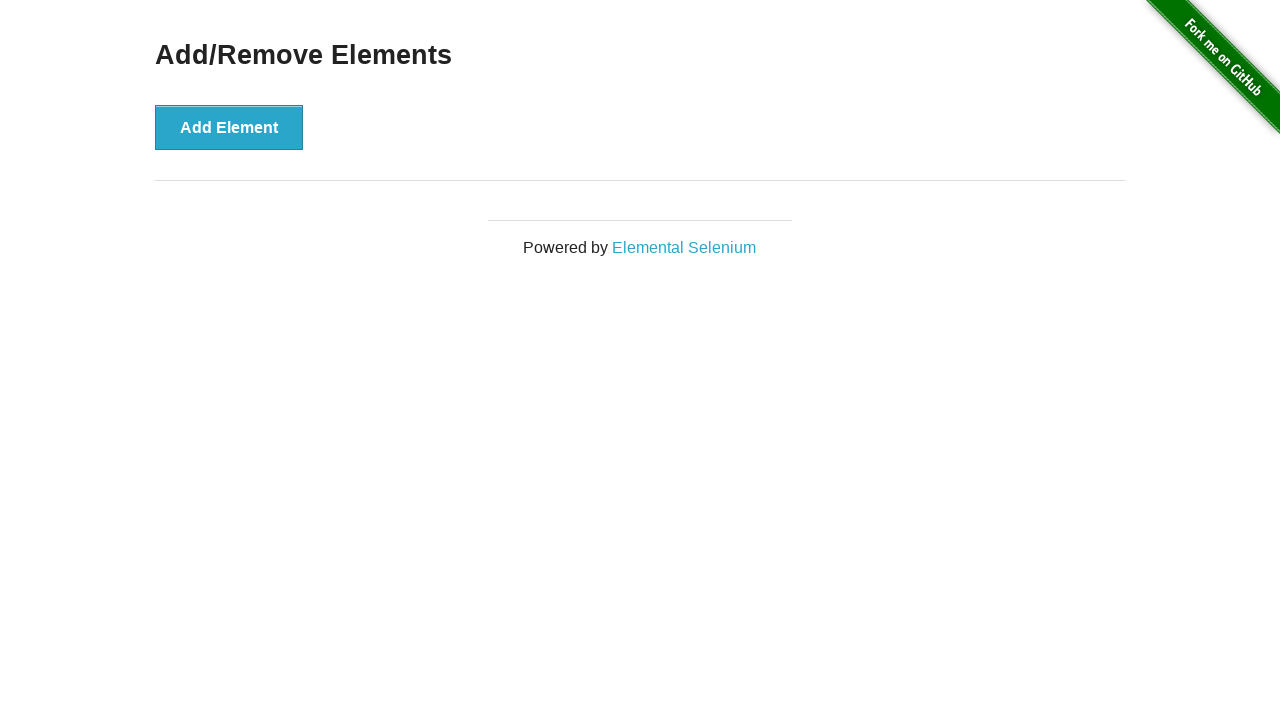

Executed first JavaScript click on 'Add Element' button
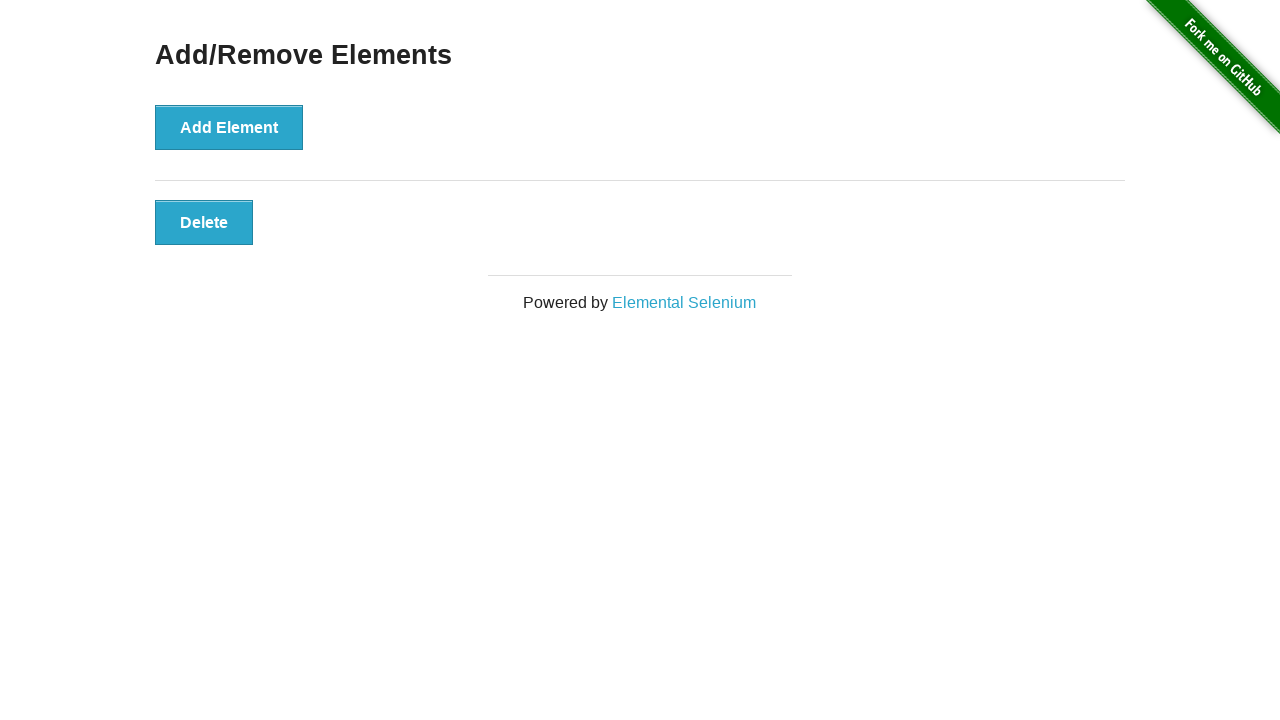

Executed second JavaScript click on 'Add Element' button
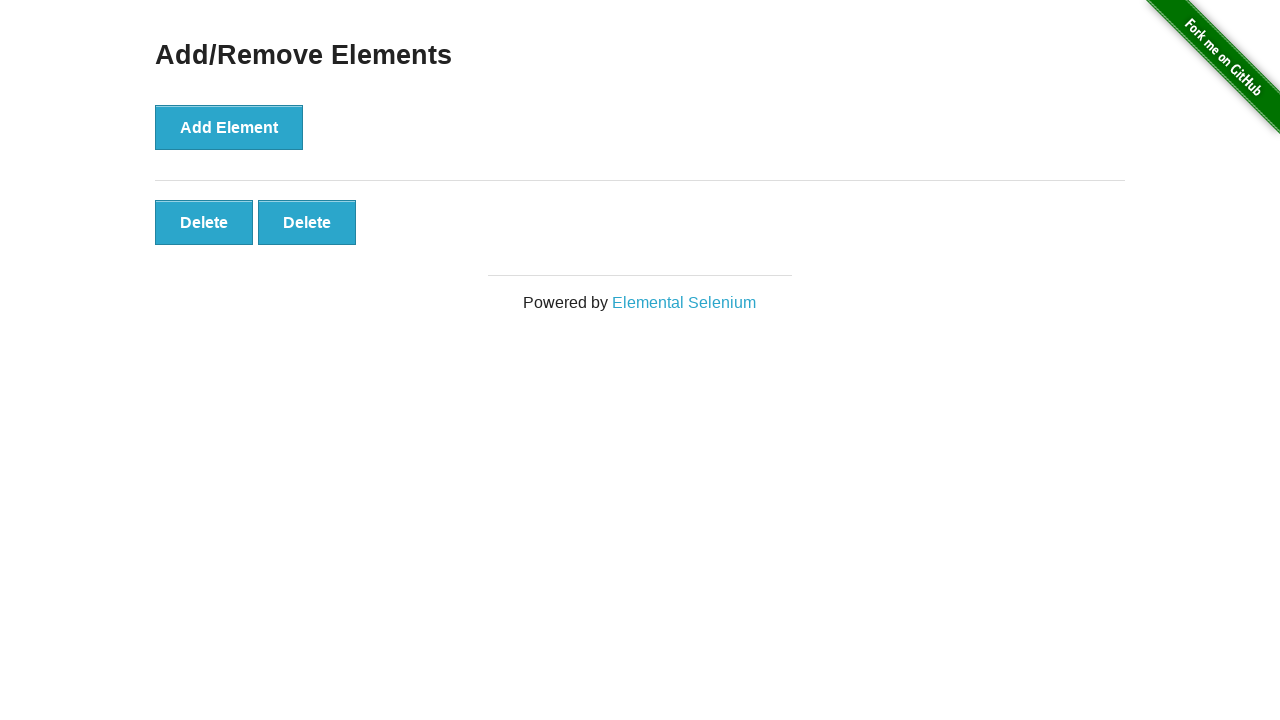

Waited 10 seconds for added elements to be visible
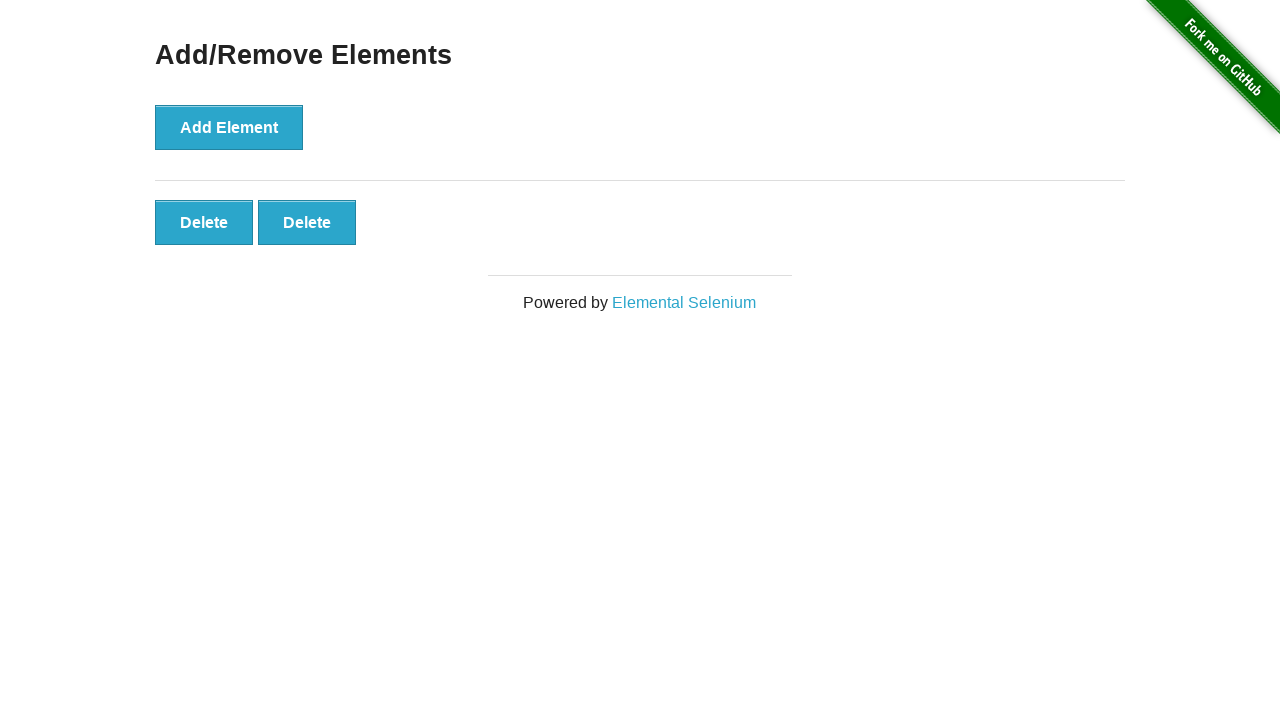

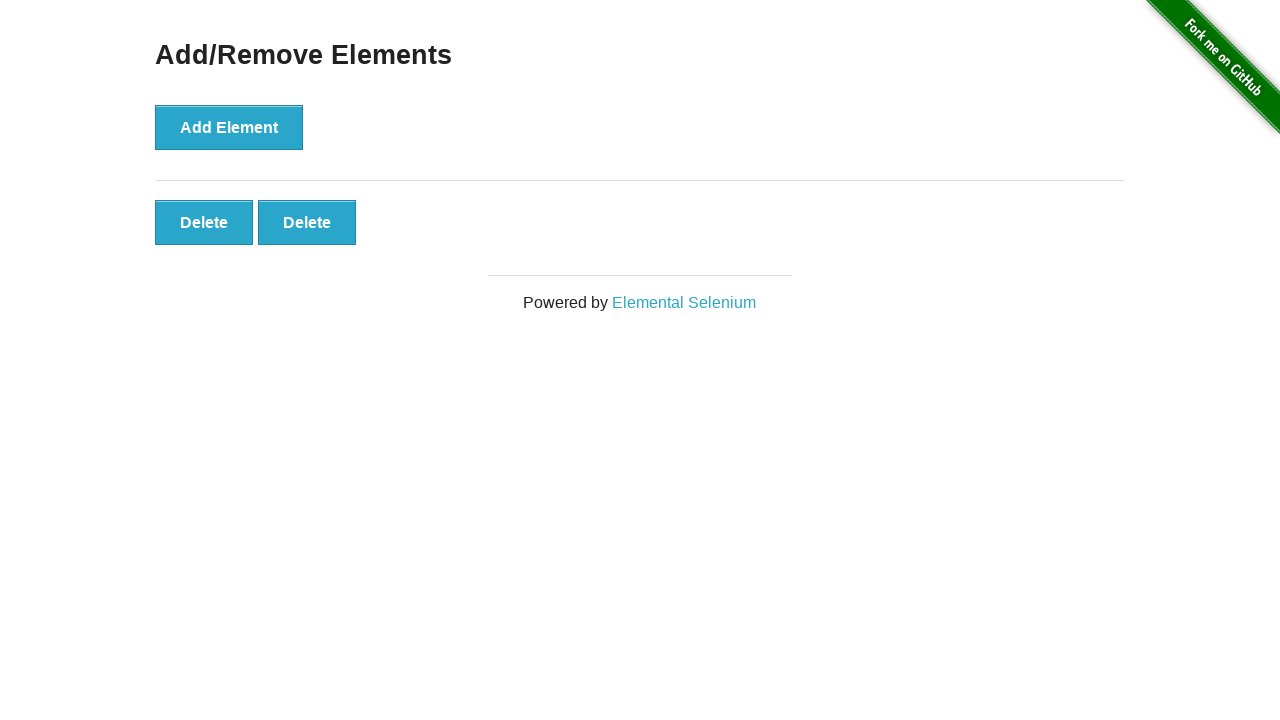